Tests submitting the practice form with only required fields (first name, last name, gender, phone number) and verifies the results modal.

Starting URL: https://demoqa.com/automation-practice-form

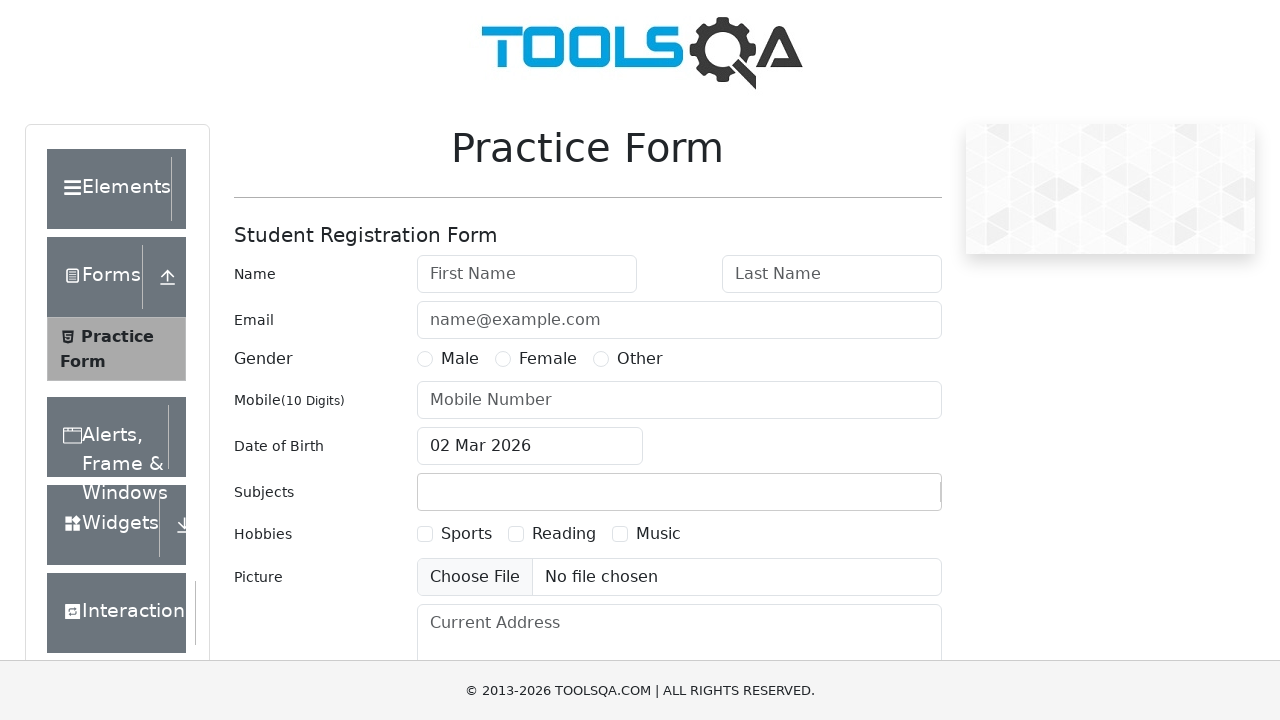

Filled first name field with 'Olga' on #firstName
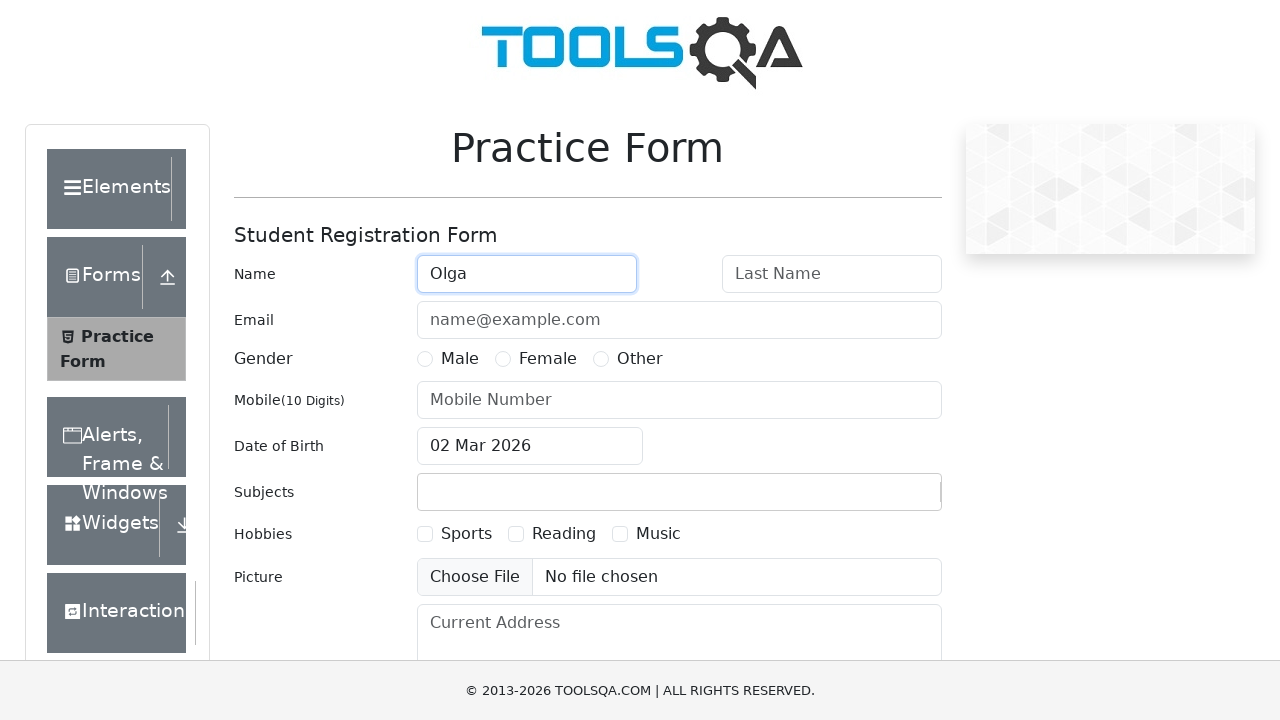

Filled last name field with 'Palushina' on #lastName
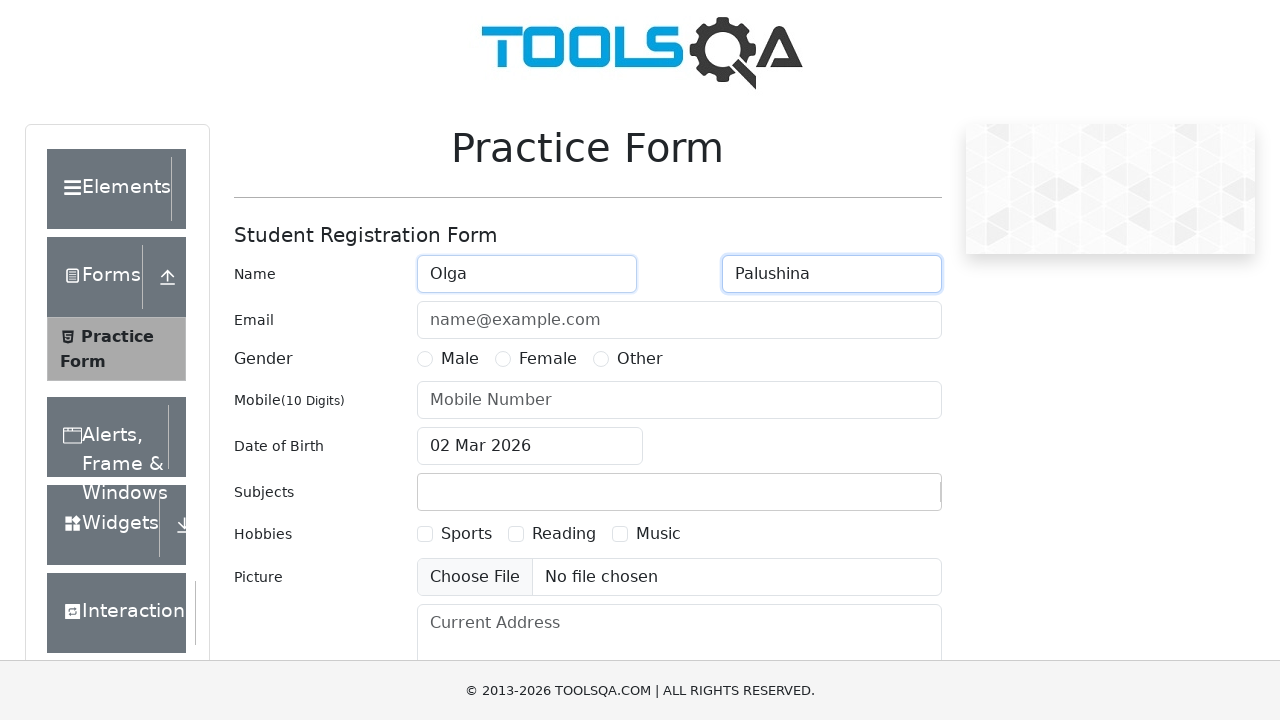

Selected Female gender option at (548, 359) on label[for='gender-radio-2']
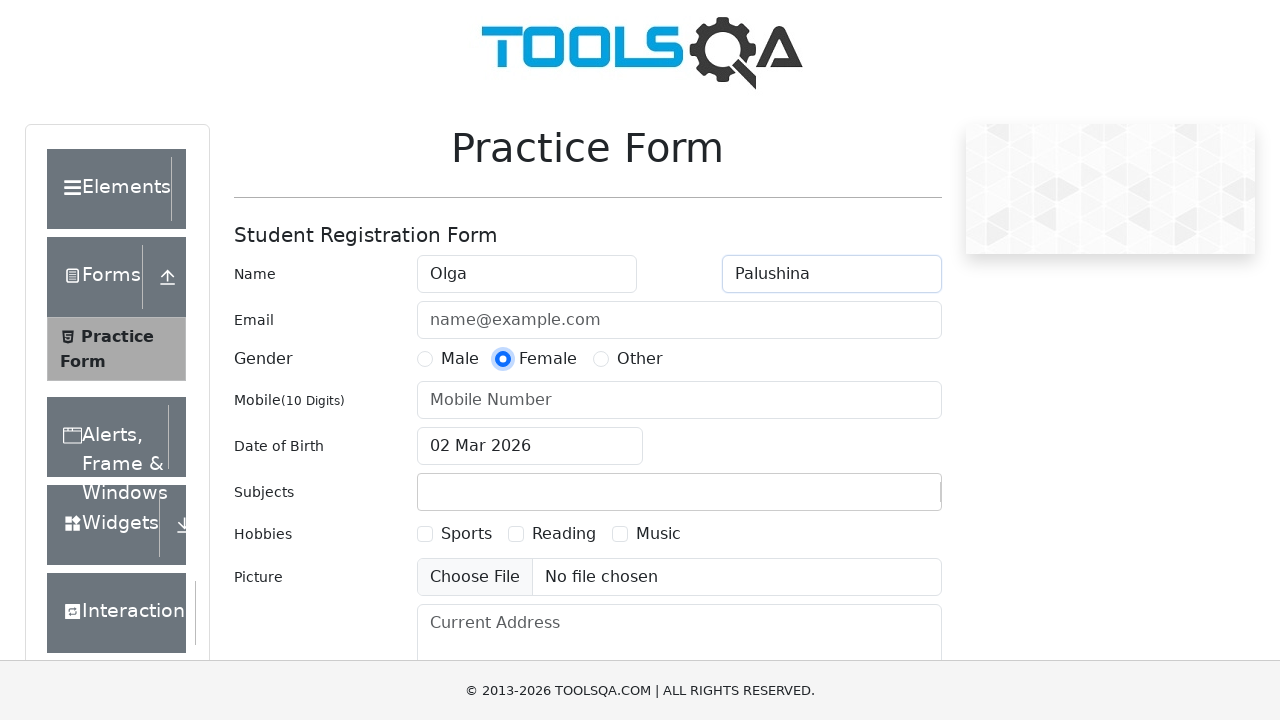

Filled phone number field with '8965412365' on #userNumber
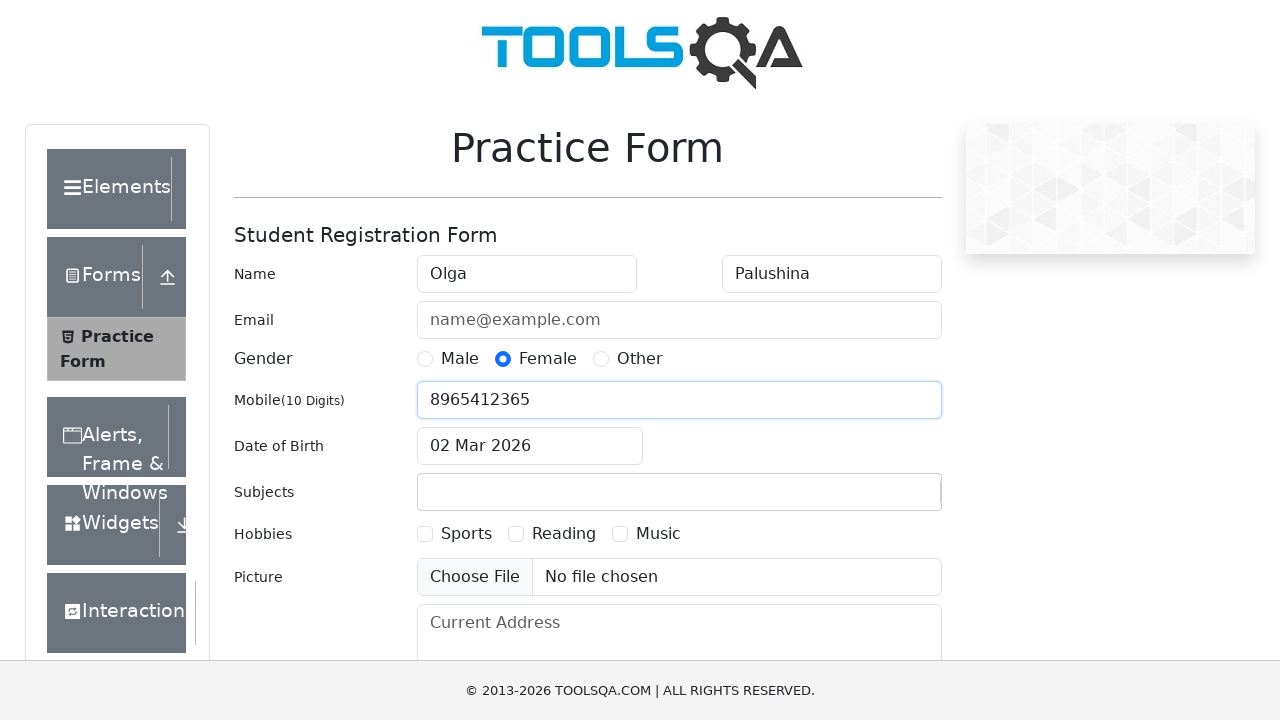

Clicked submit button to submit practice form at (885, 499) on #submit
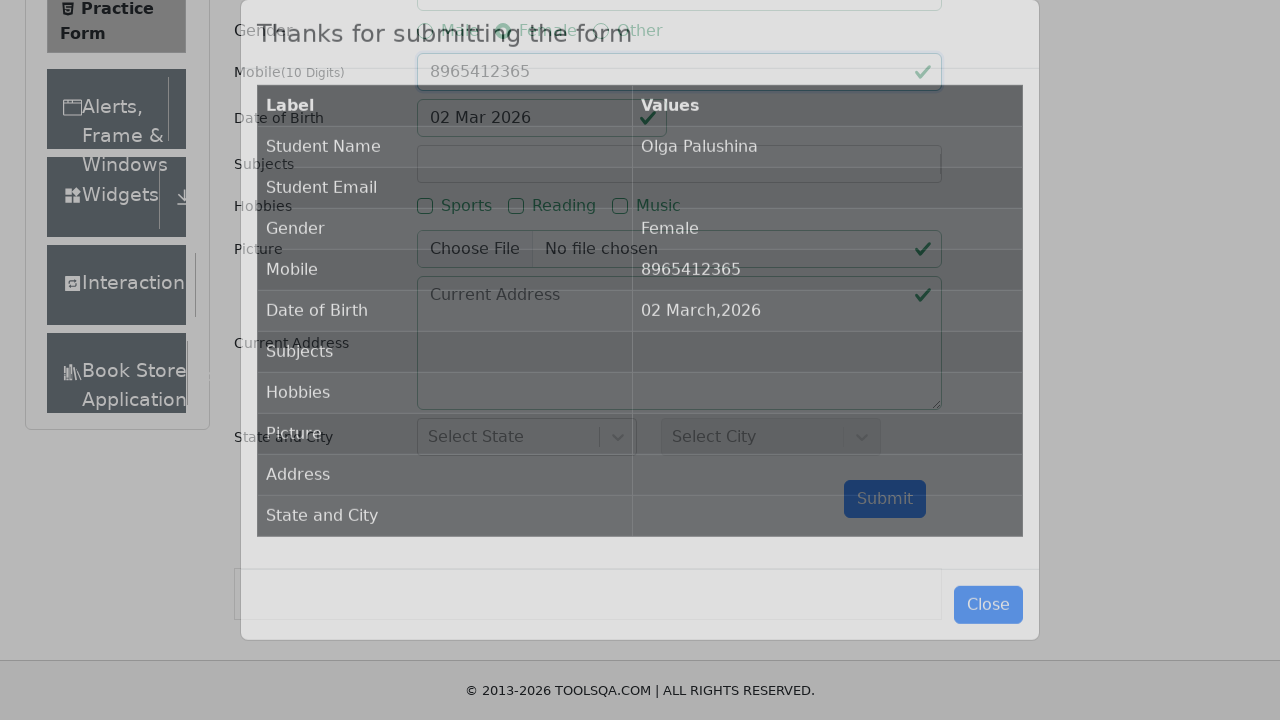

Results modal appeared successfully
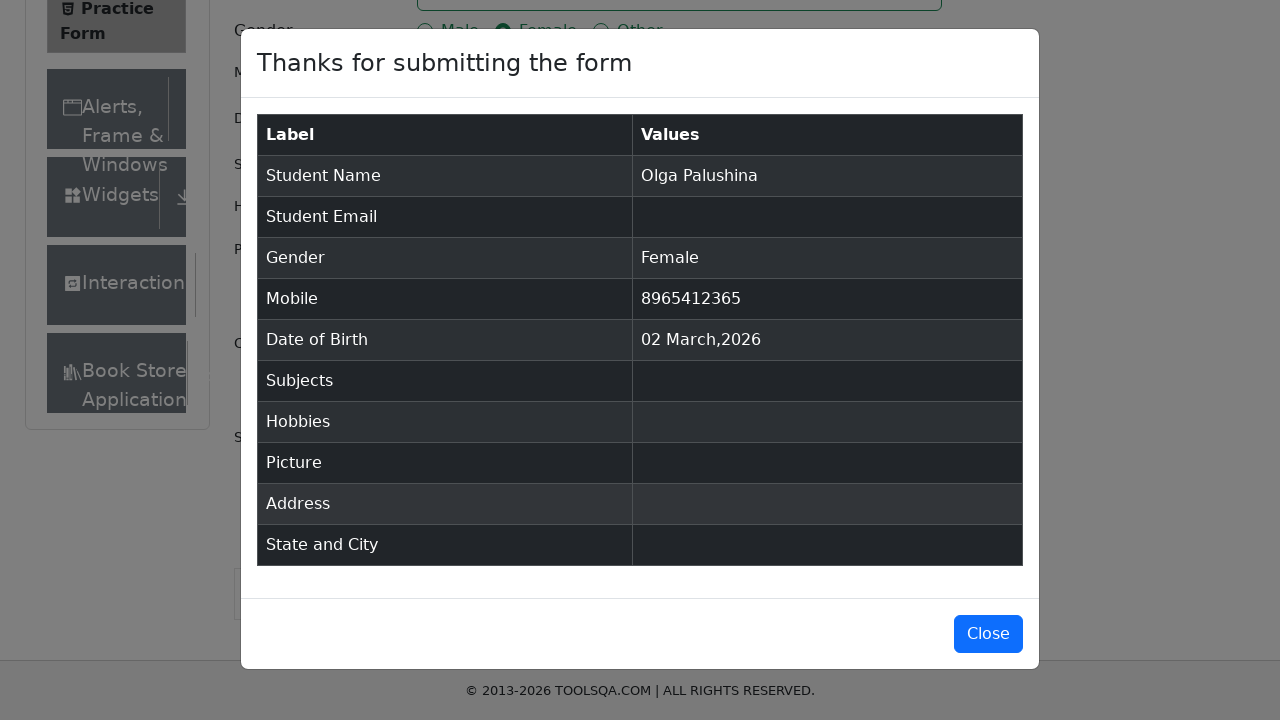

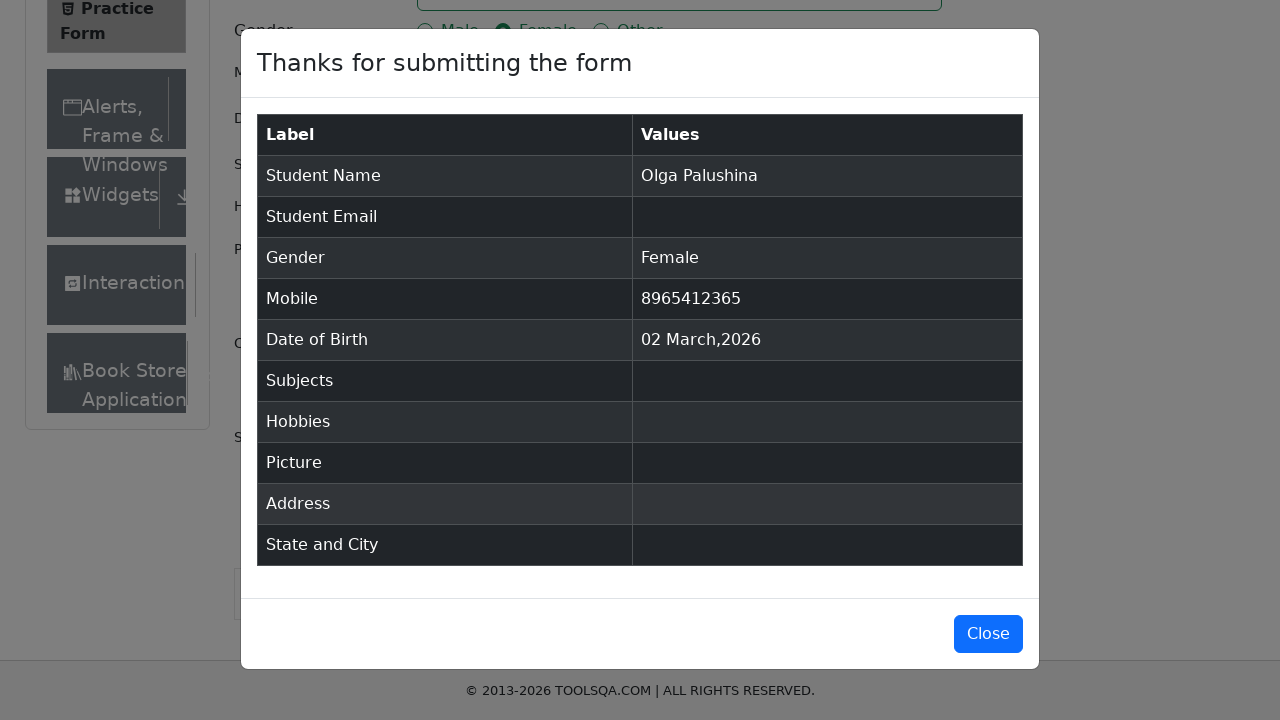